Tests browser navigation commands by navigating between two websites, then using forward, back, and refresh navigation controls

Starting URL: https://www.obsqurazone.com/

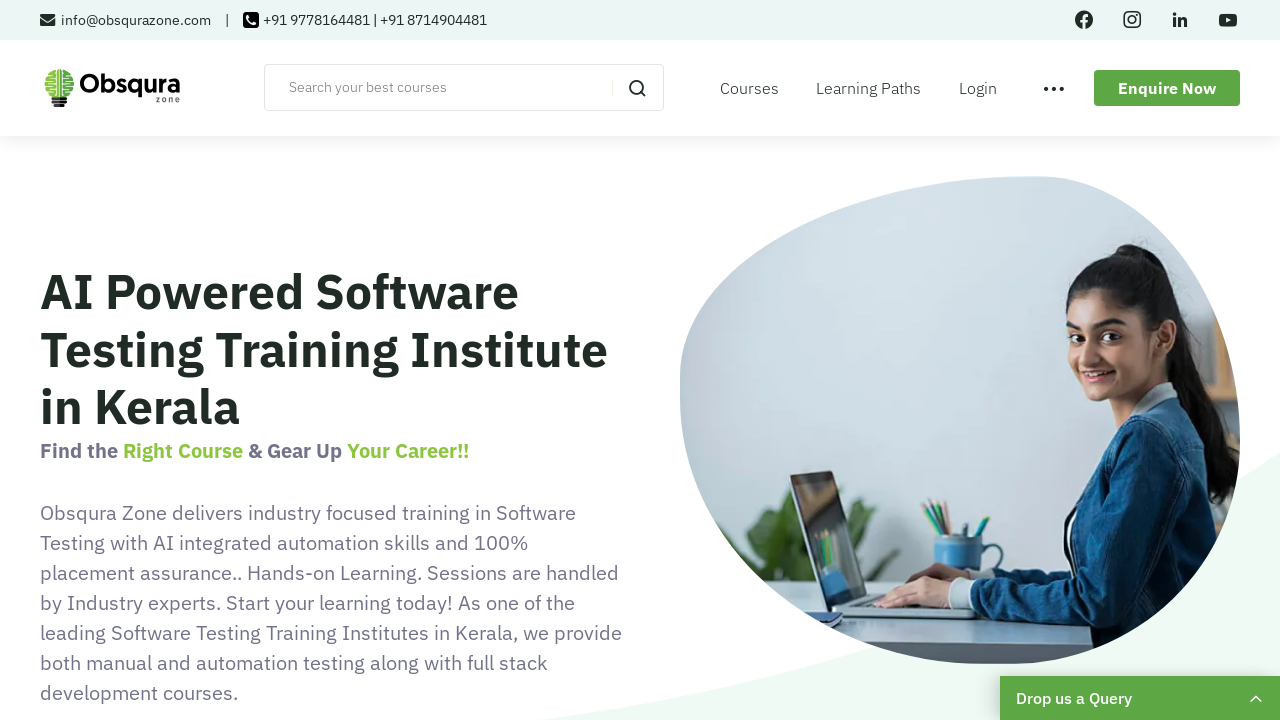

Navigated to https://obsqurazone.blogspot.com/
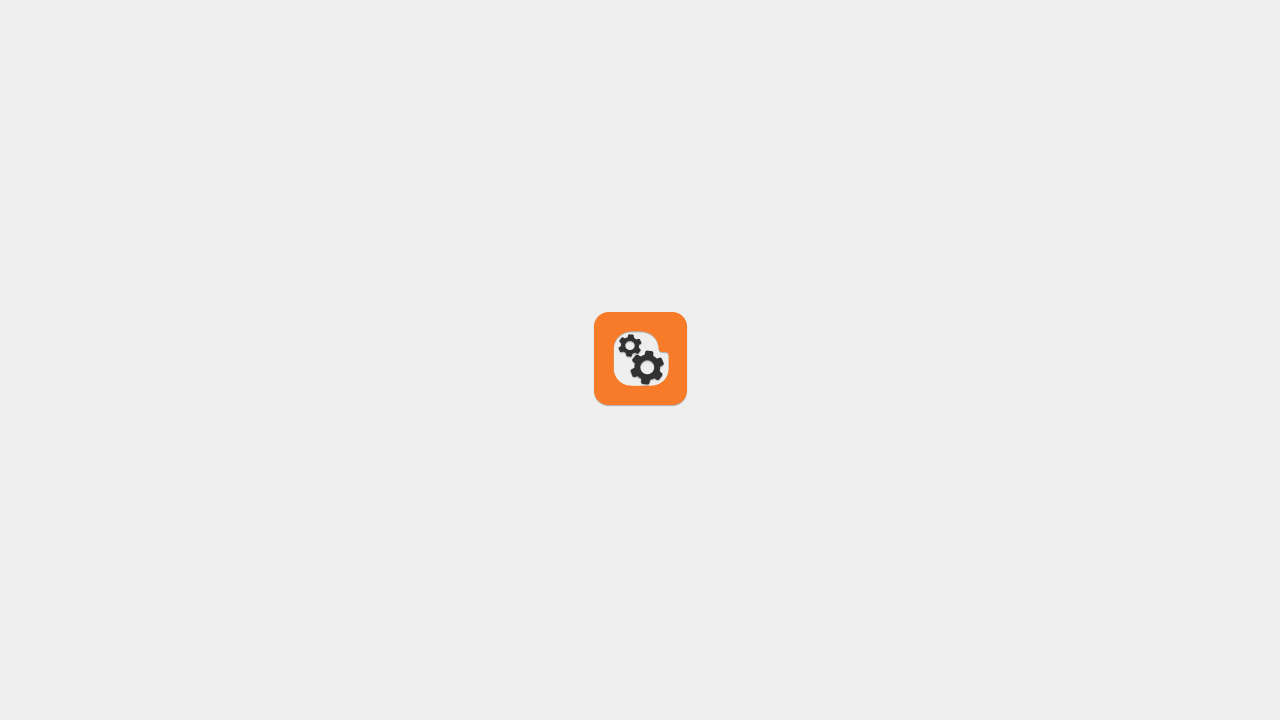

Navigated forward in browser history
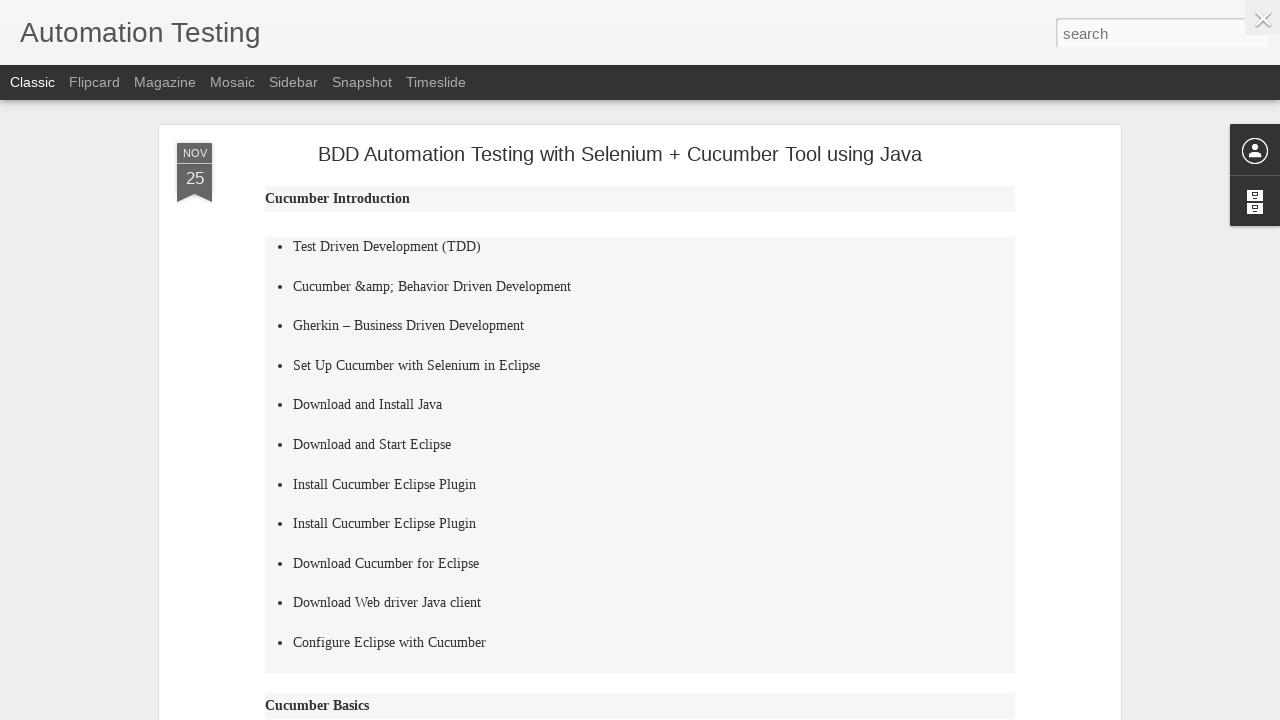

Navigated back in browser history
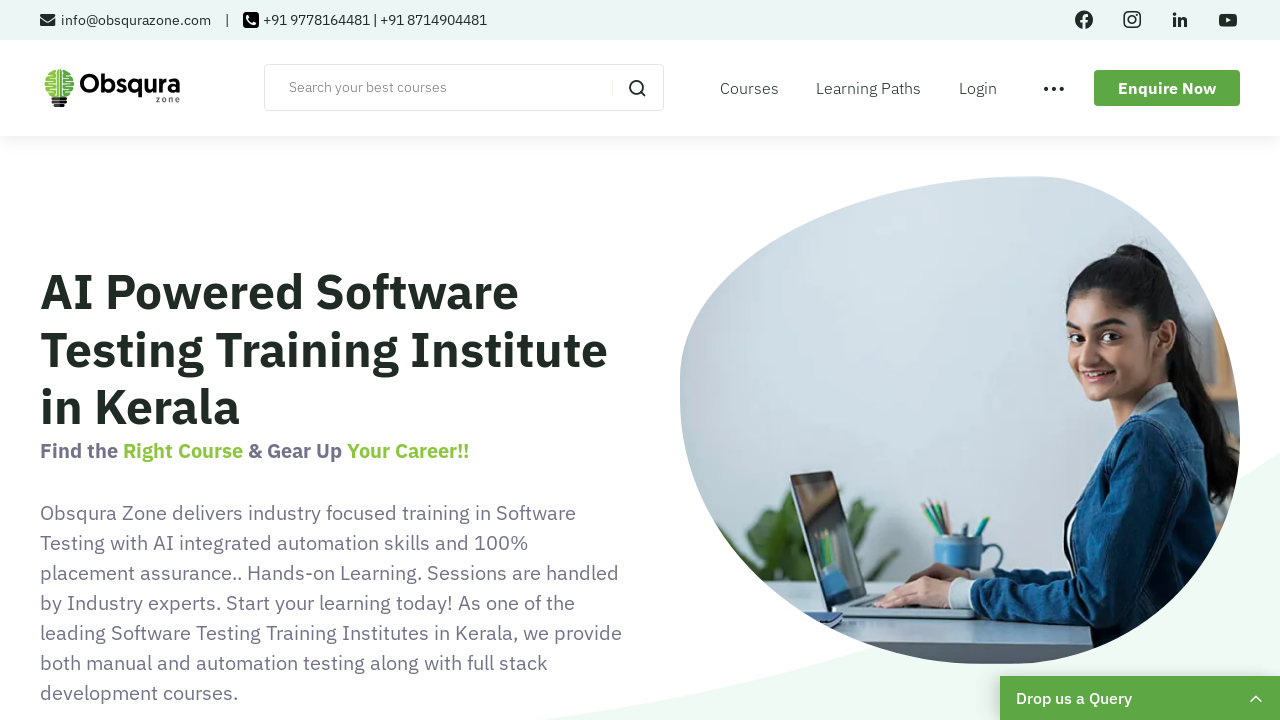

Refreshed the page
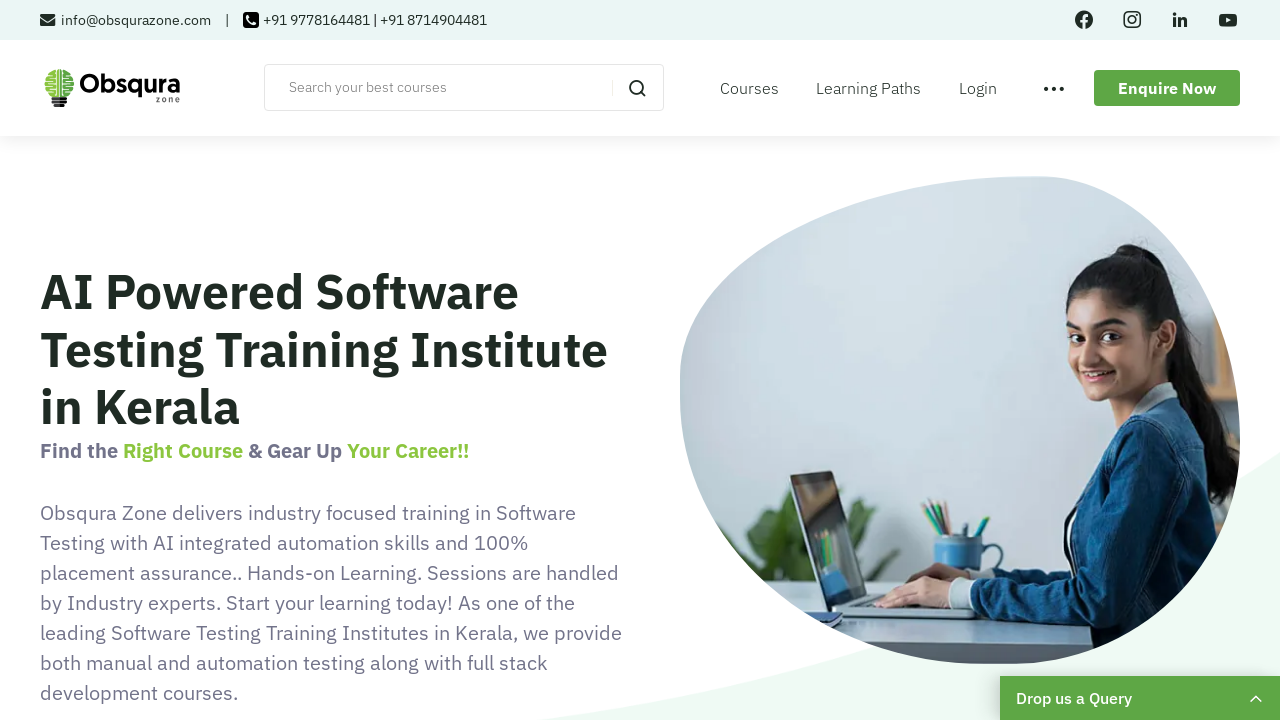

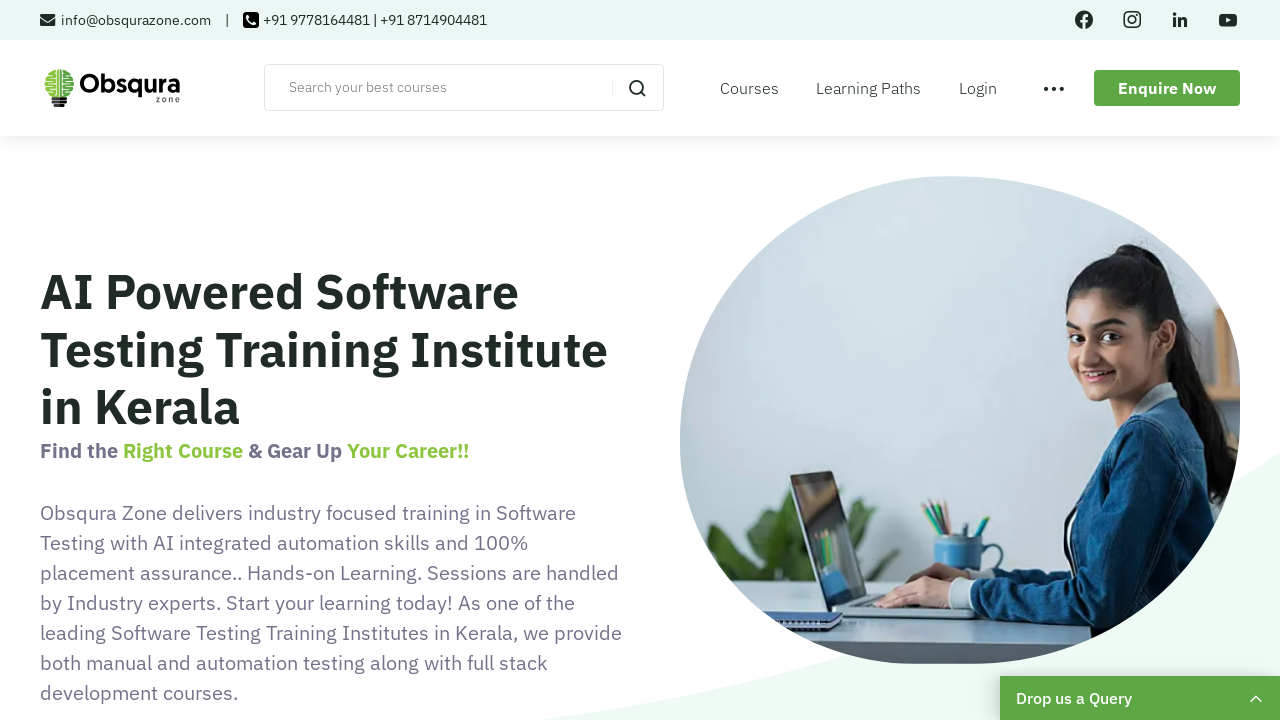